Tests hover functionality by hovering over an avatar image and verifying that the caption/additional information becomes visible.

Starting URL: http://the-internet.herokuapp.com/hovers

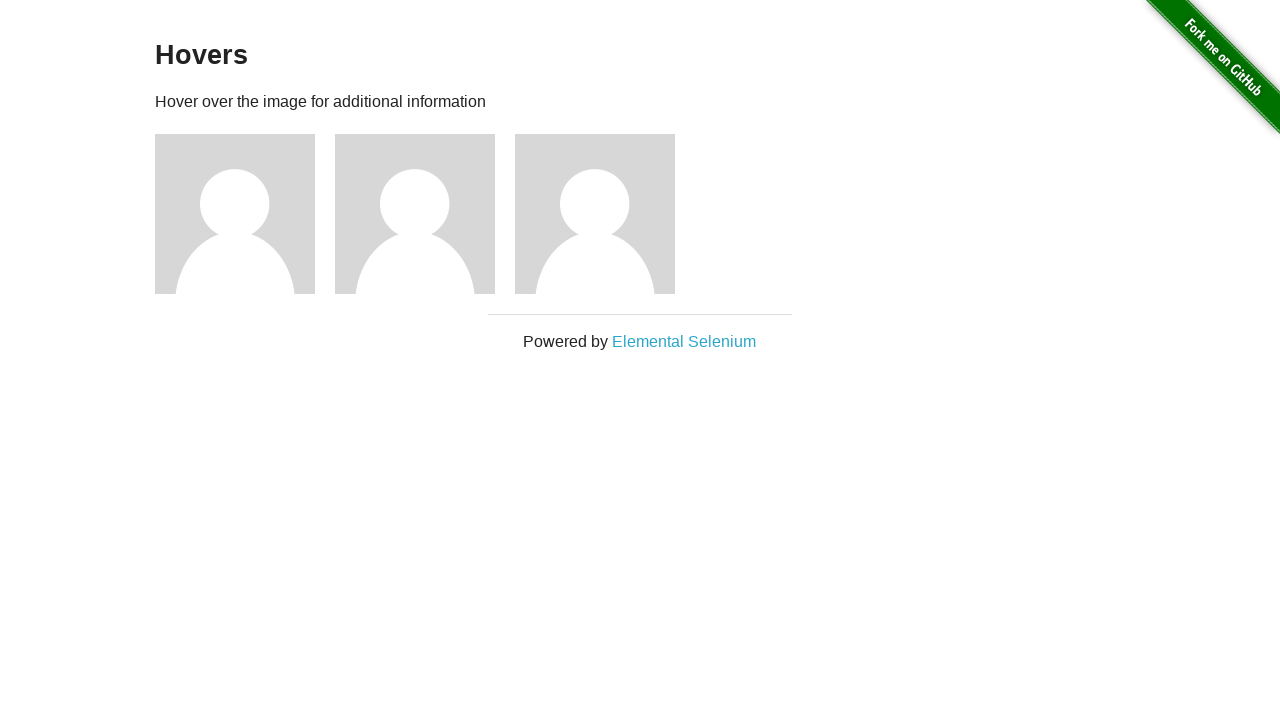

Located the first avatar figure element
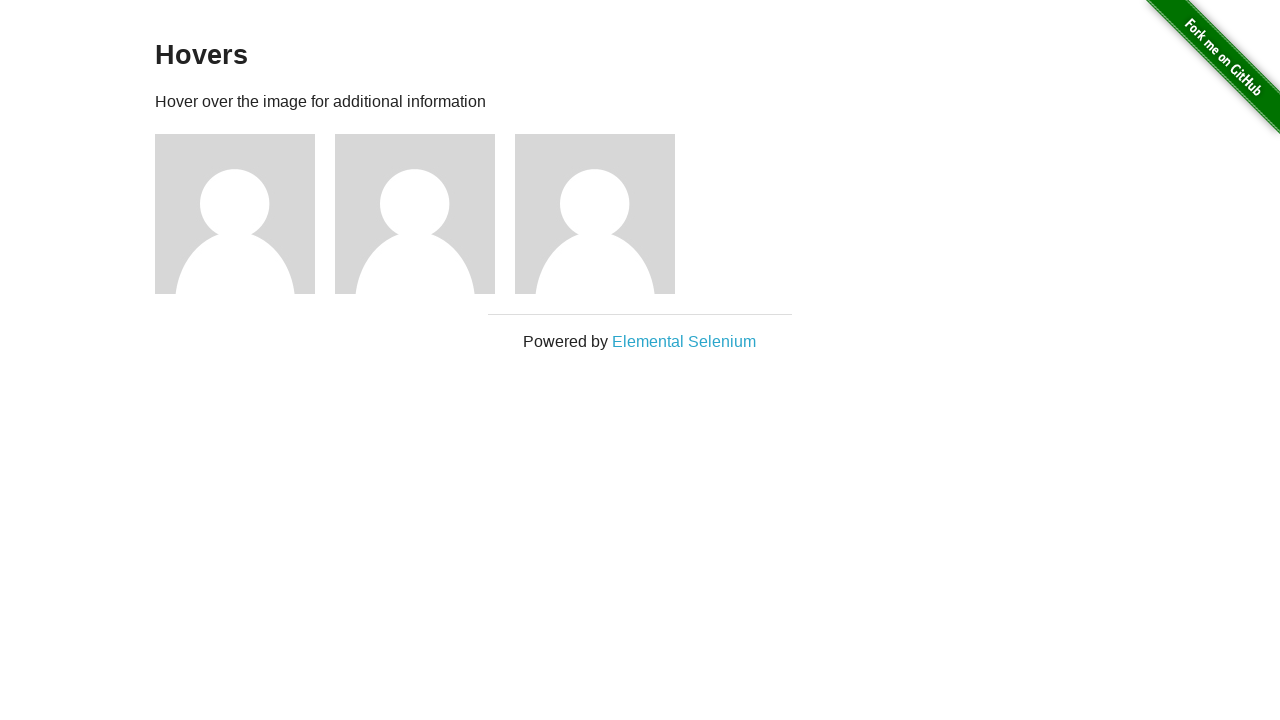

Hovered over the avatar figure to trigger hover effect at (245, 214) on .figure >> nth=0
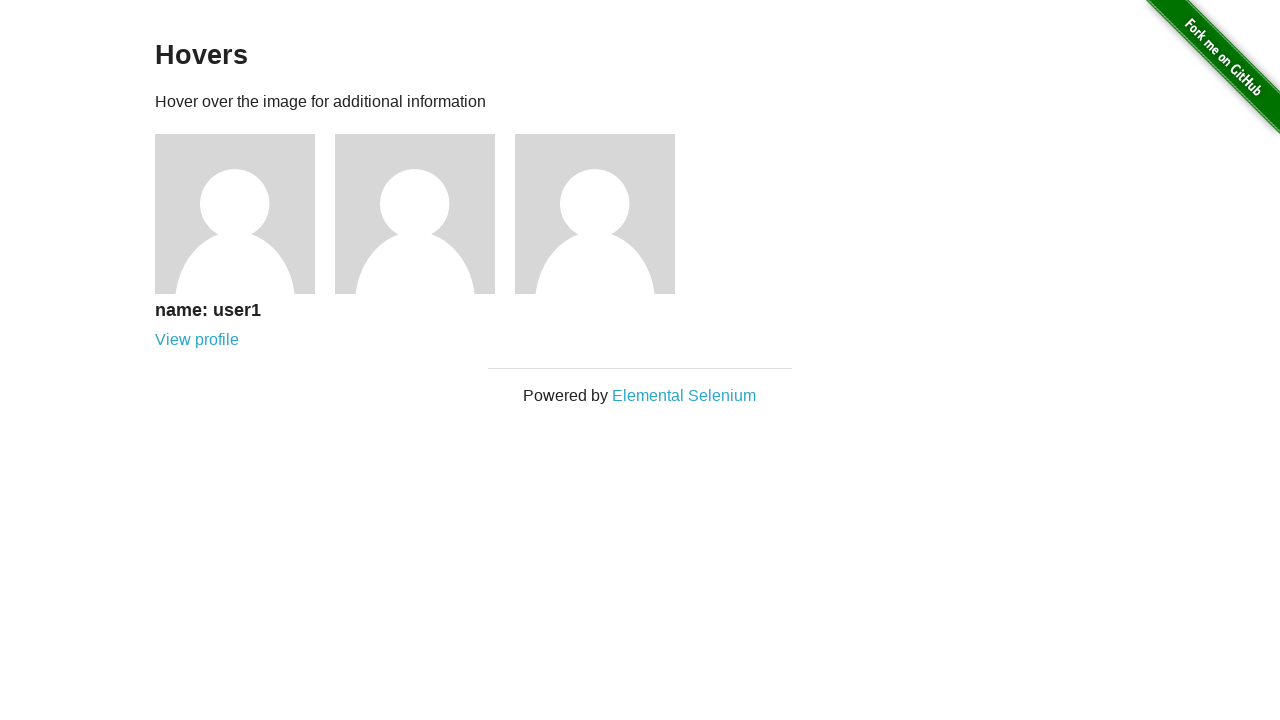

Located the first avatar caption element
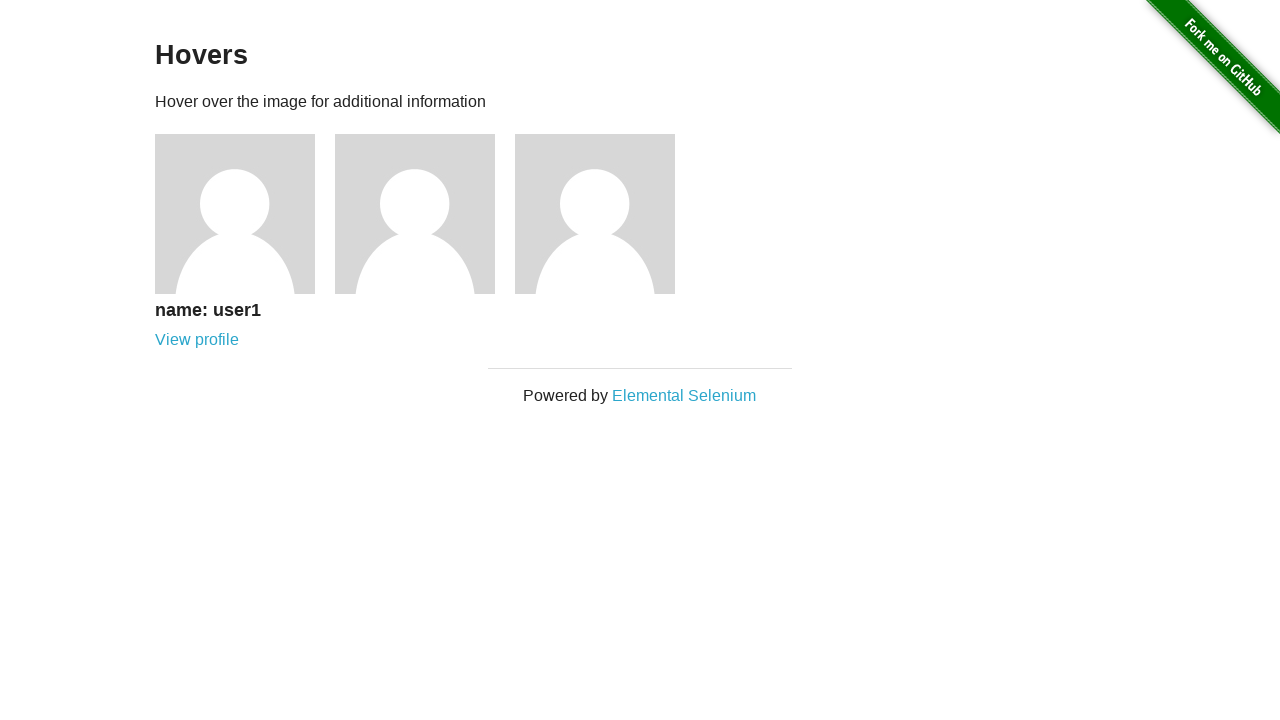

Waited for caption to become visible
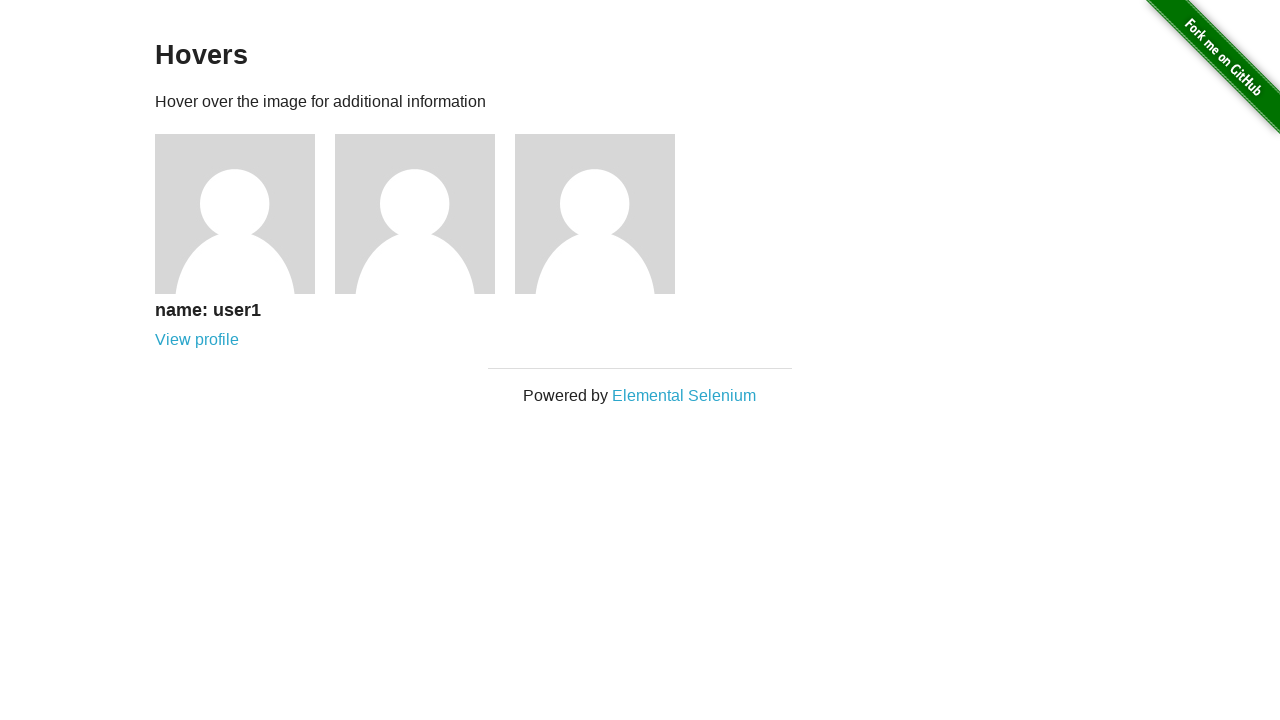

Verified that the caption is visible after hovering
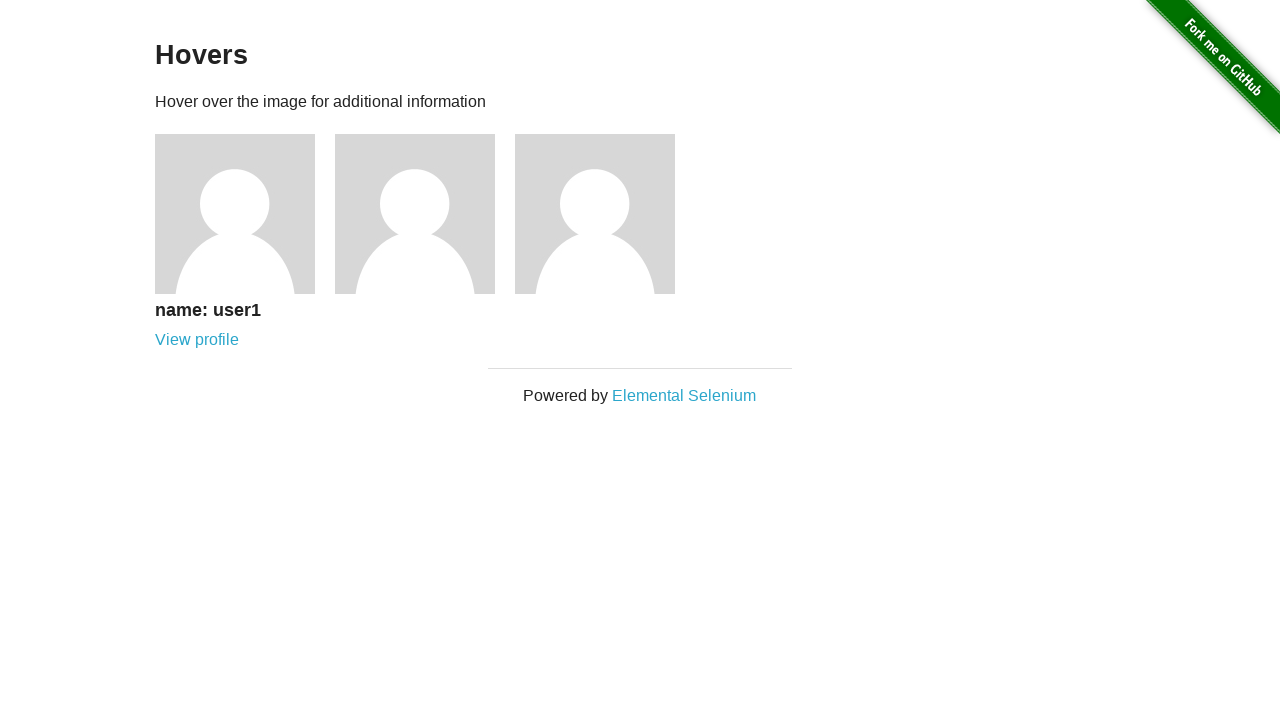

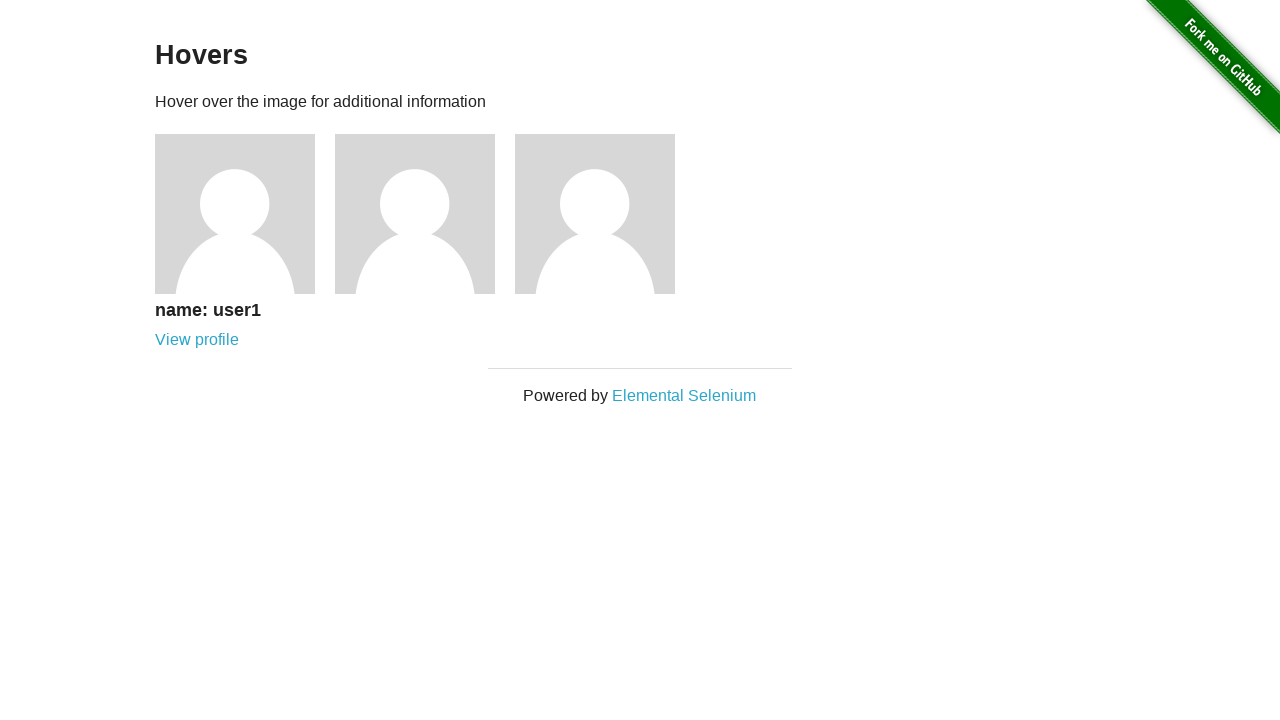